Tests clicking a button with dynamic ID by using CSS selector to locate and click the blue button multiple times

Starting URL: http://uitestingplayground.com/dynamicid

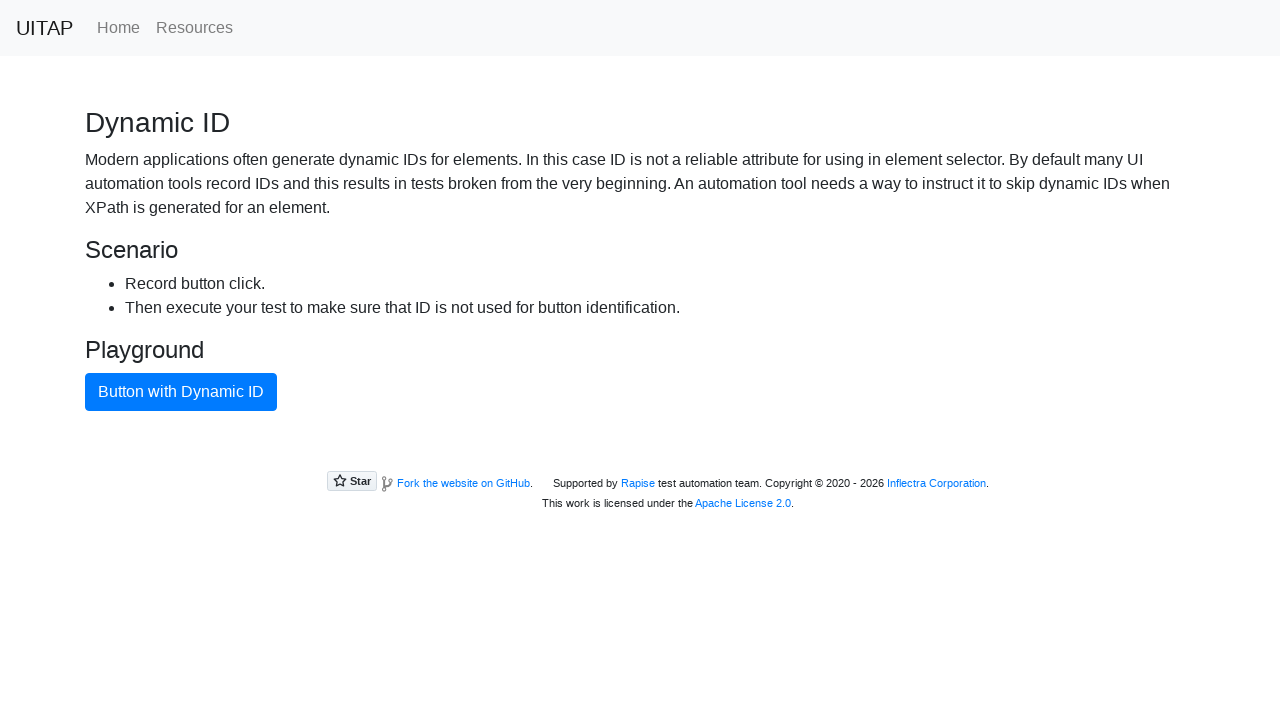

Blue button with dynamic ID is visible
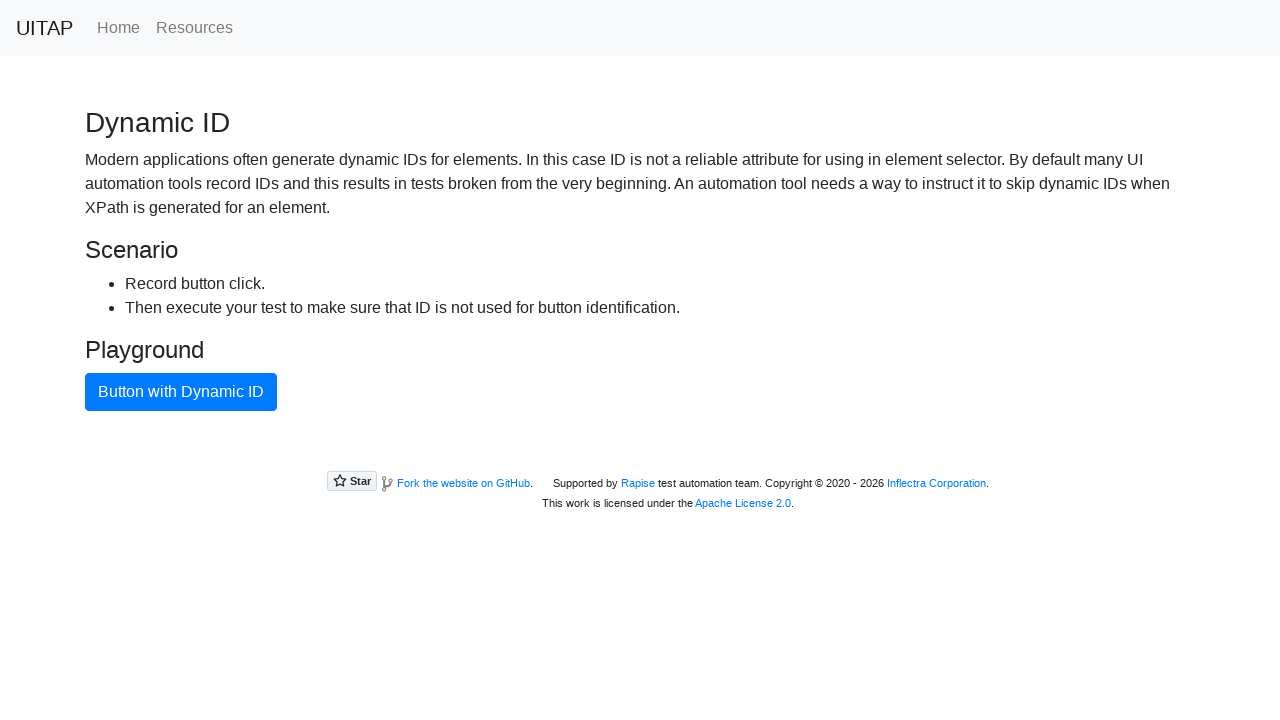

Clicked the blue button with dynamic ID at (181, 392) on button.btn.btn-primary
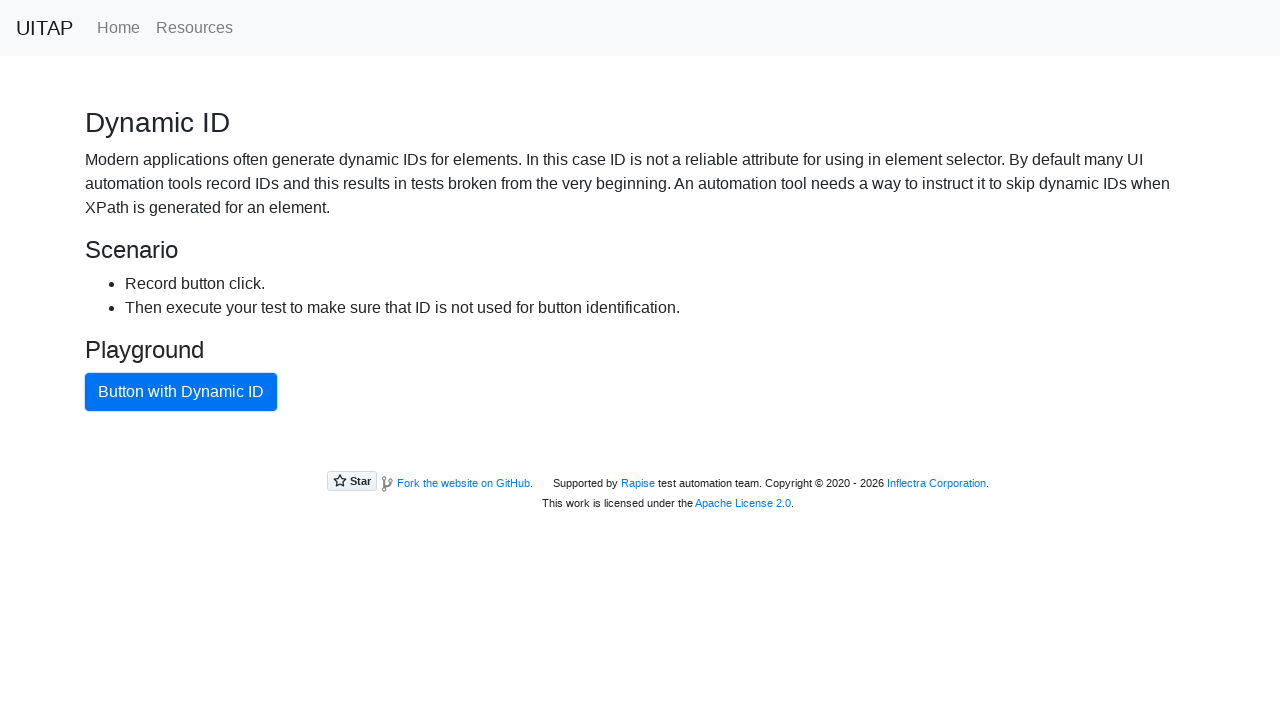

Navigated to dynamic ID test page
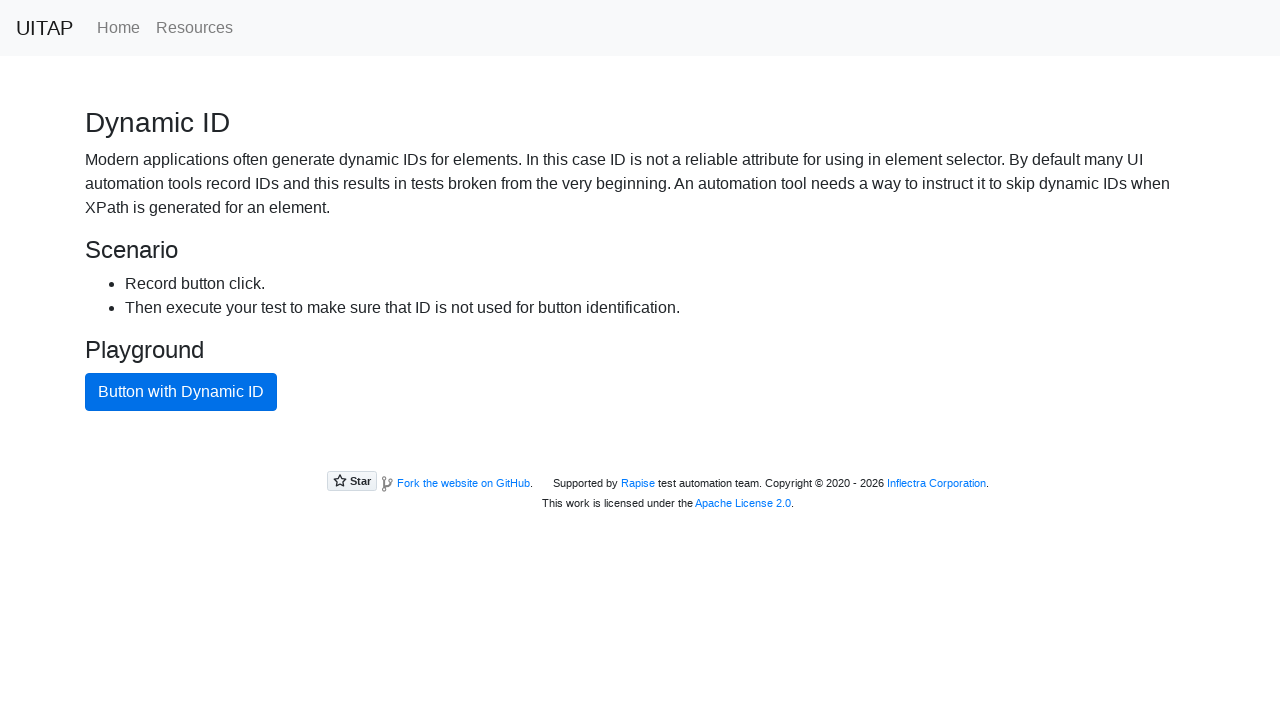

Blue button with dynamic ID is visible
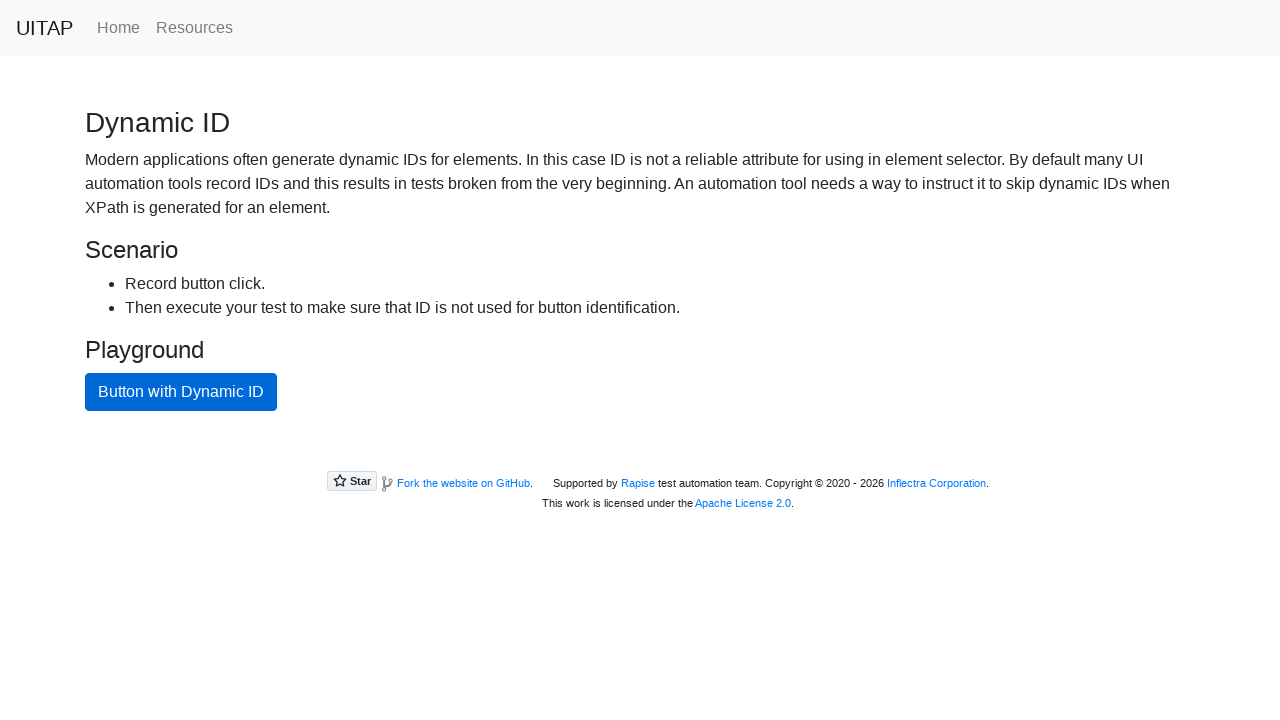

Clicked the blue button with dynamic ID at (181, 392) on button.btn.btn-primary
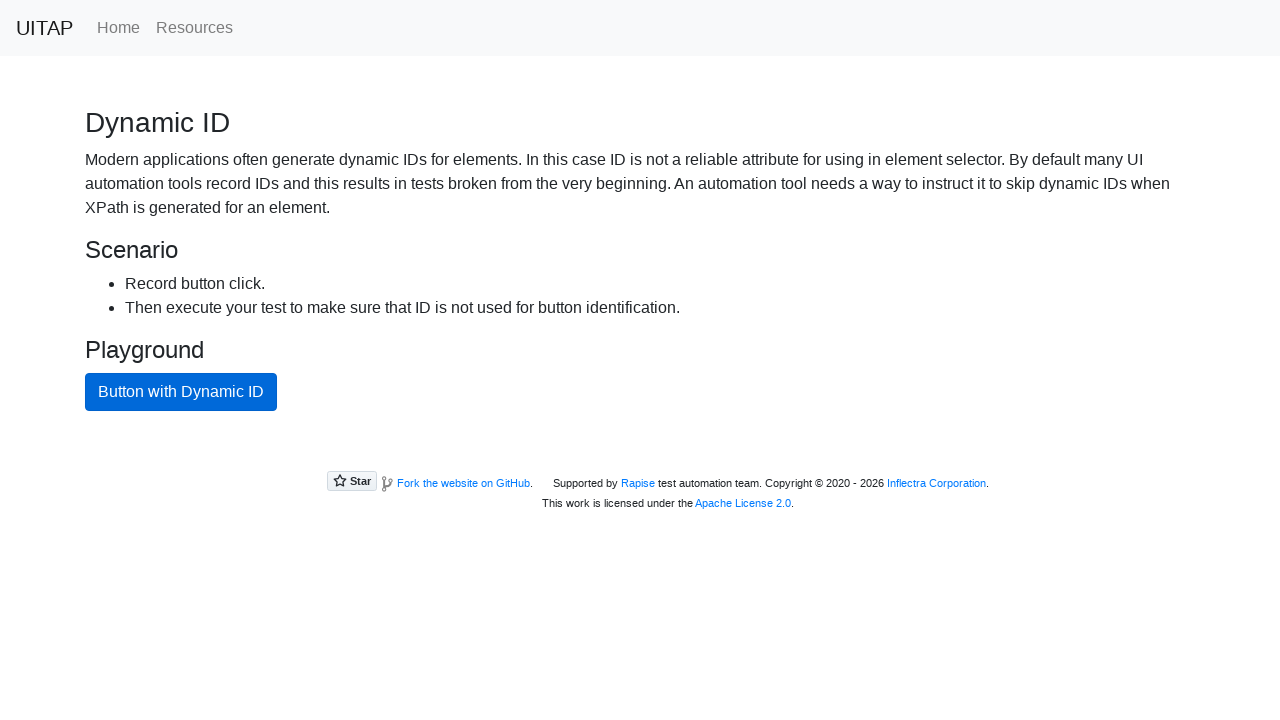

Navigated to dynamic ID test page
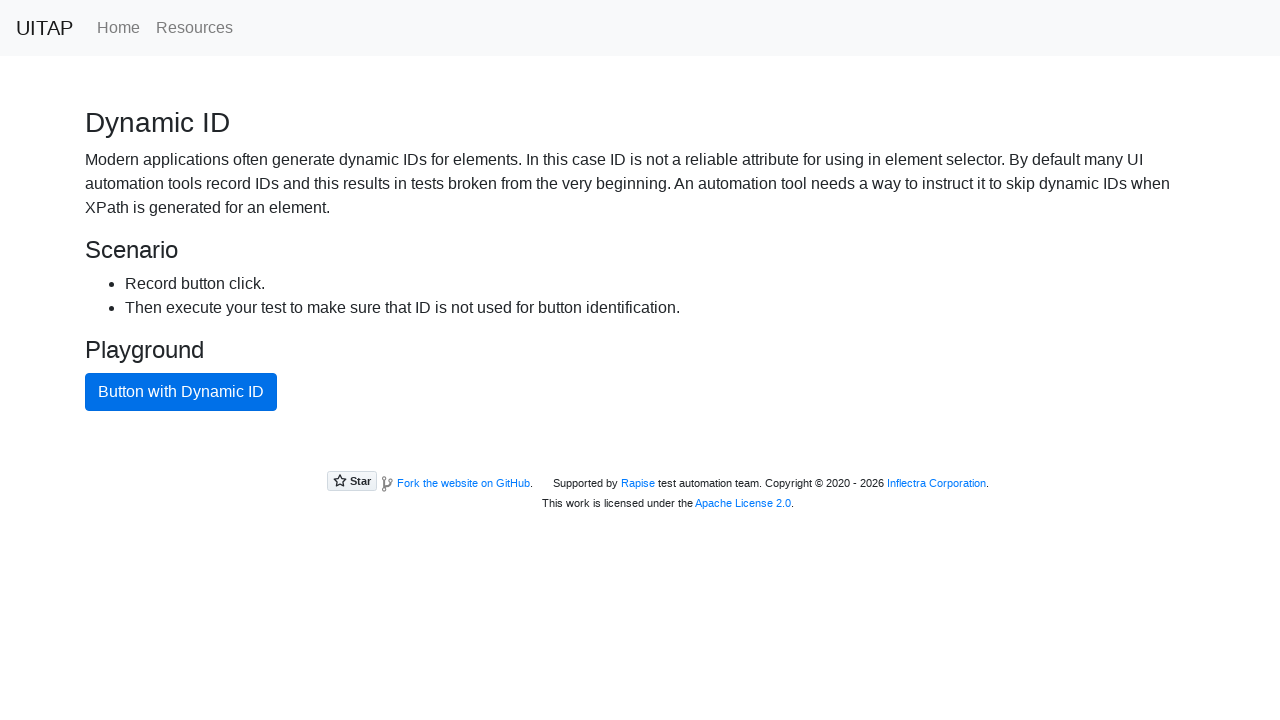

Blue button with dynamic ID is visible
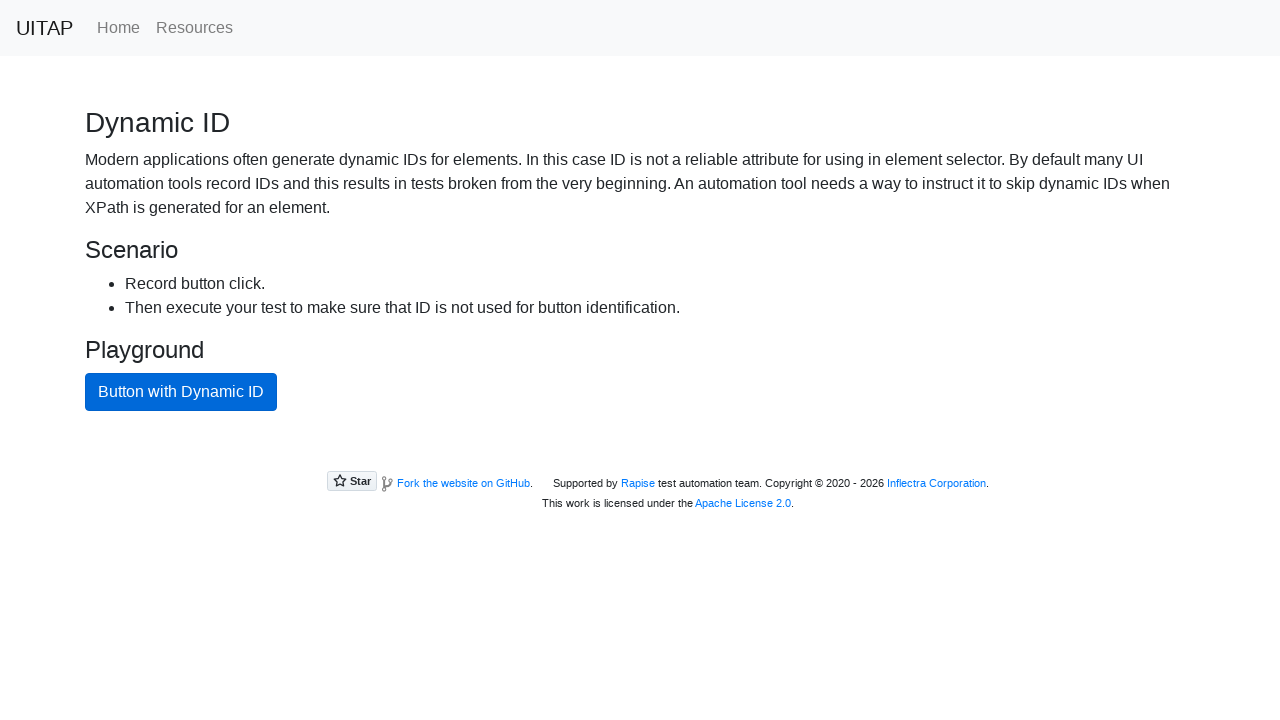

Clicked the blue button with dynamic ID at (181, 392) on button.btn.btn-primary
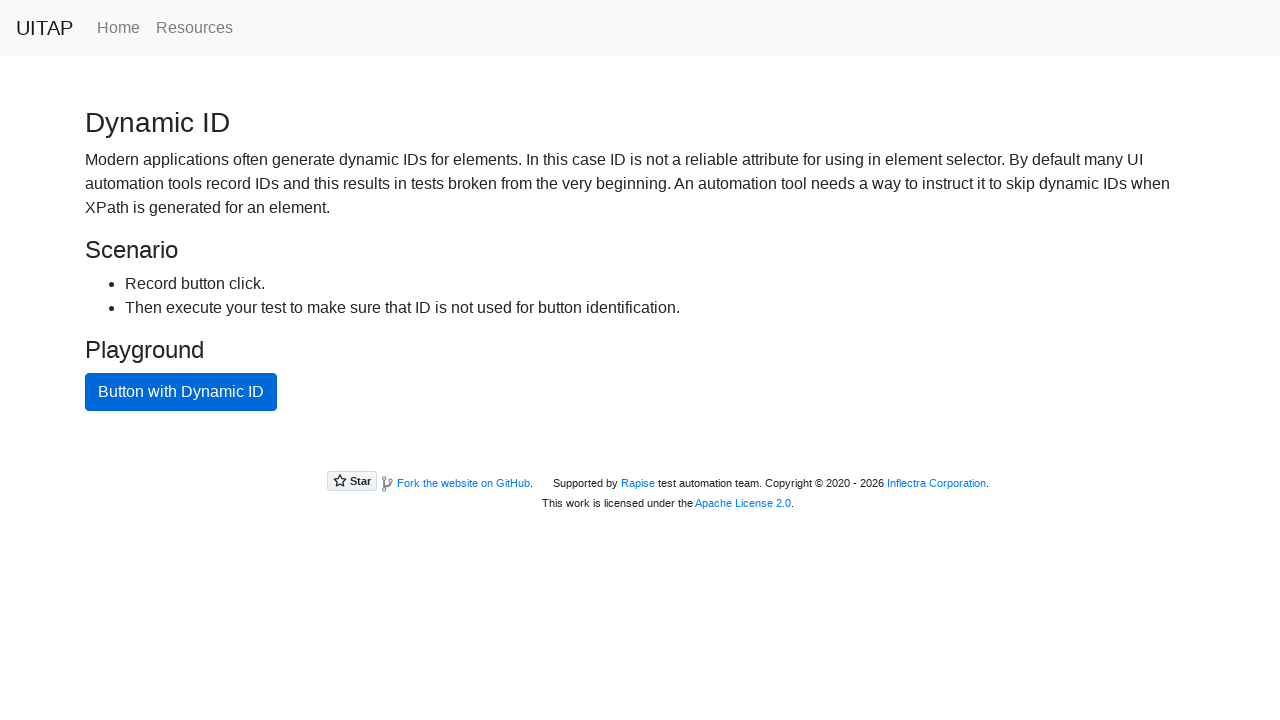

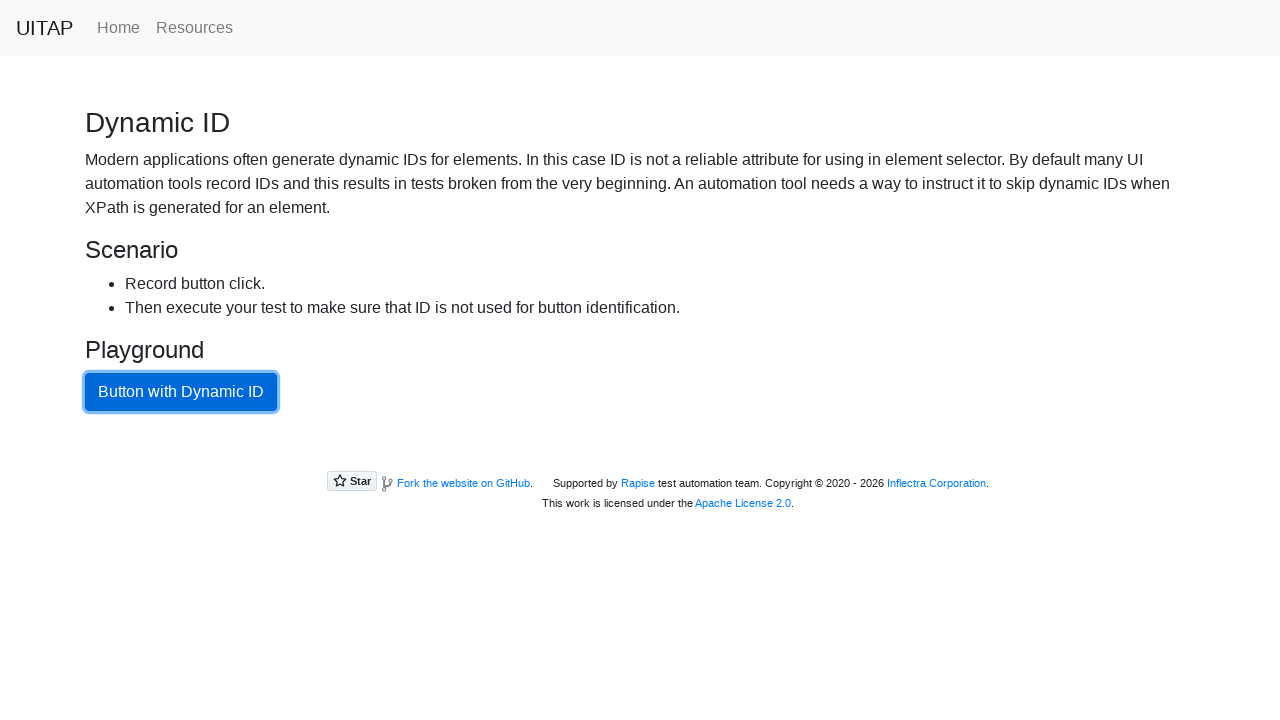